Tests drag and drop functionality by dragging an element into a drop zone

Starting URL: https://demoqa.com/droppable

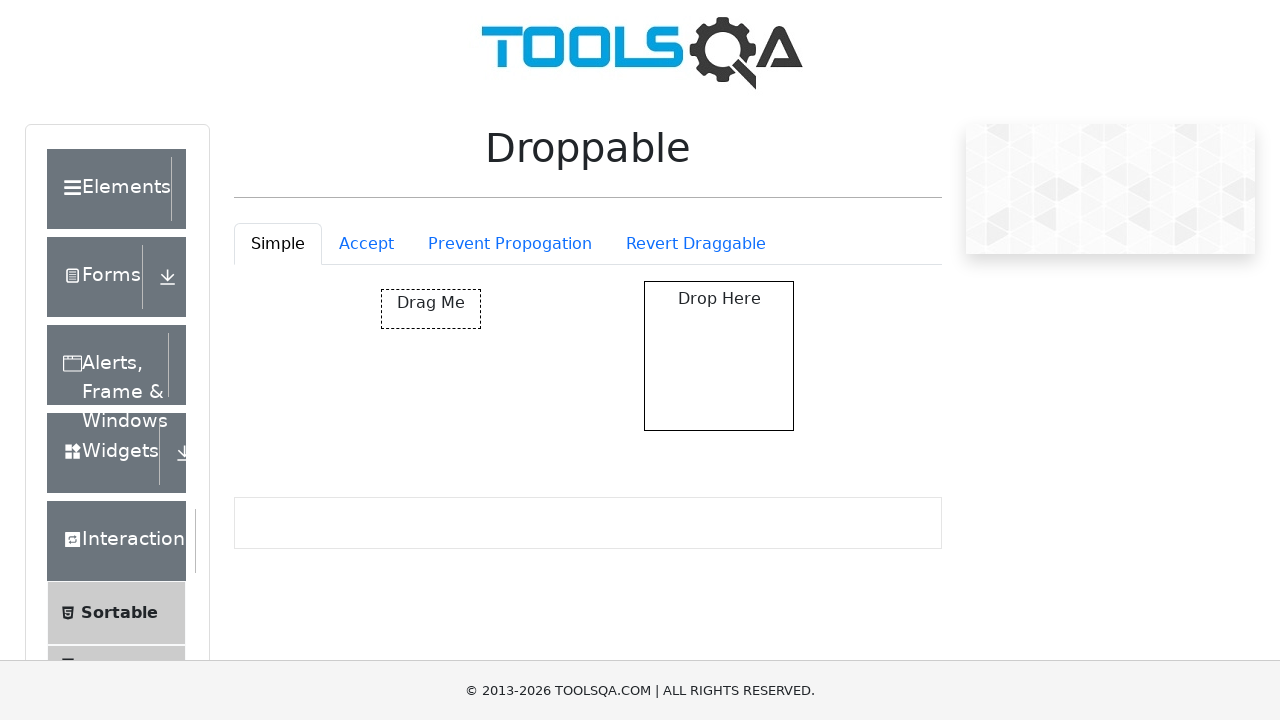

Navigated to droppable practice page
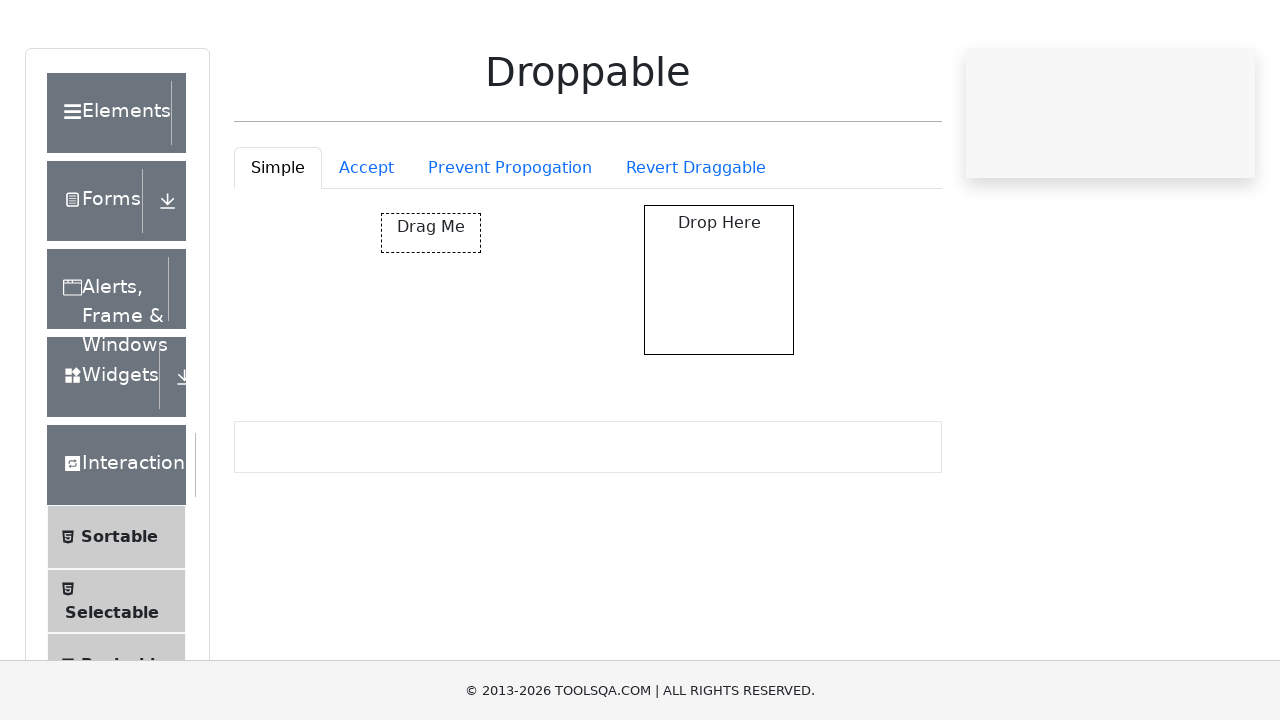

Located draggable element
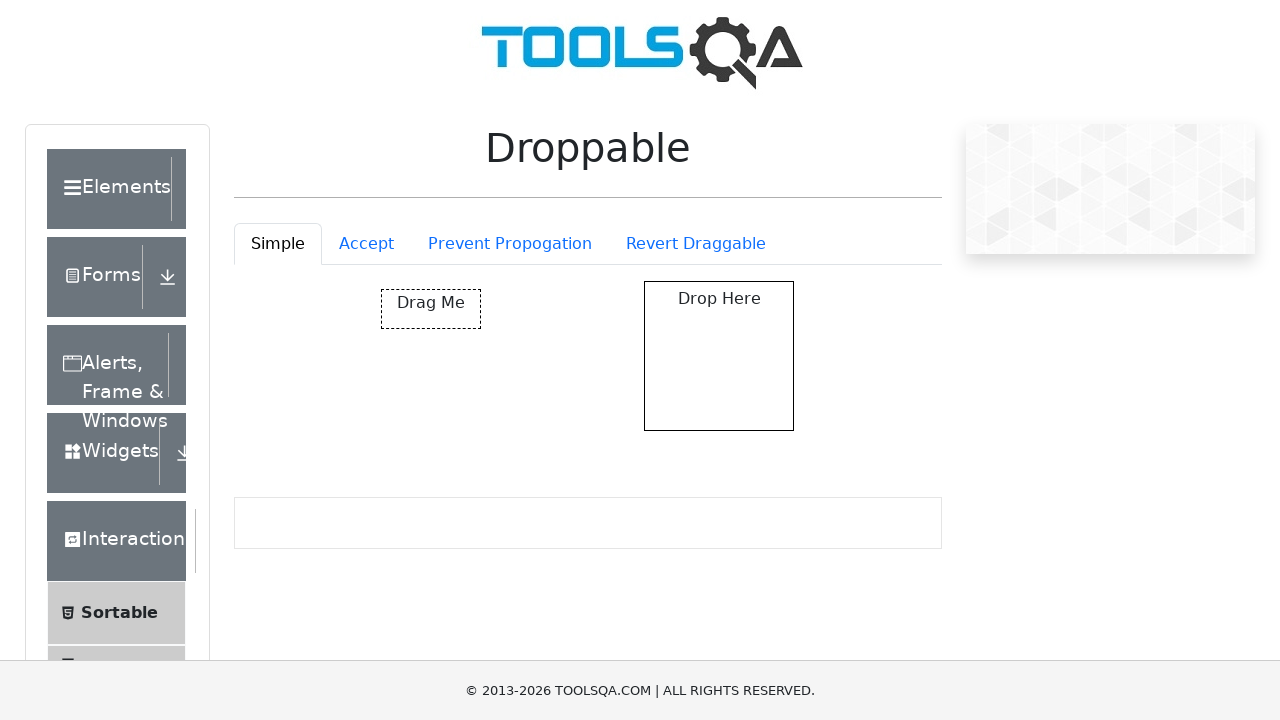

Located droppable drop zone
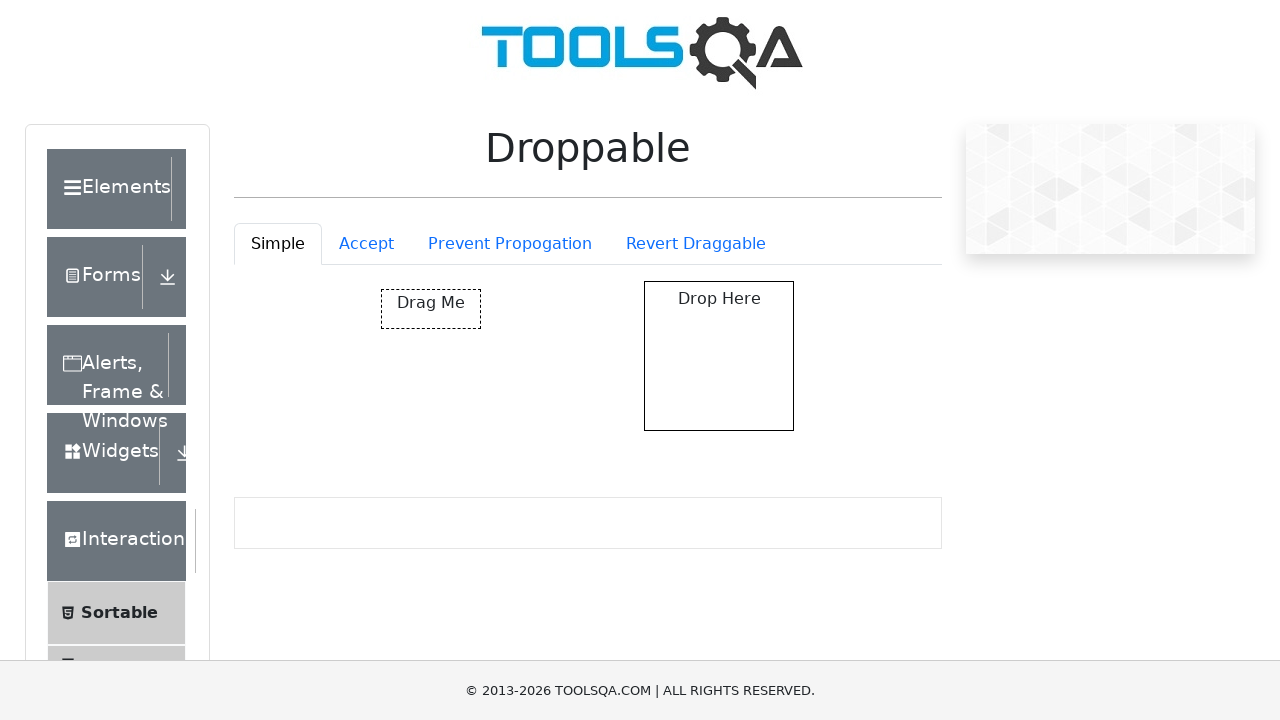

Dragged element into drop zone at (719, 356)
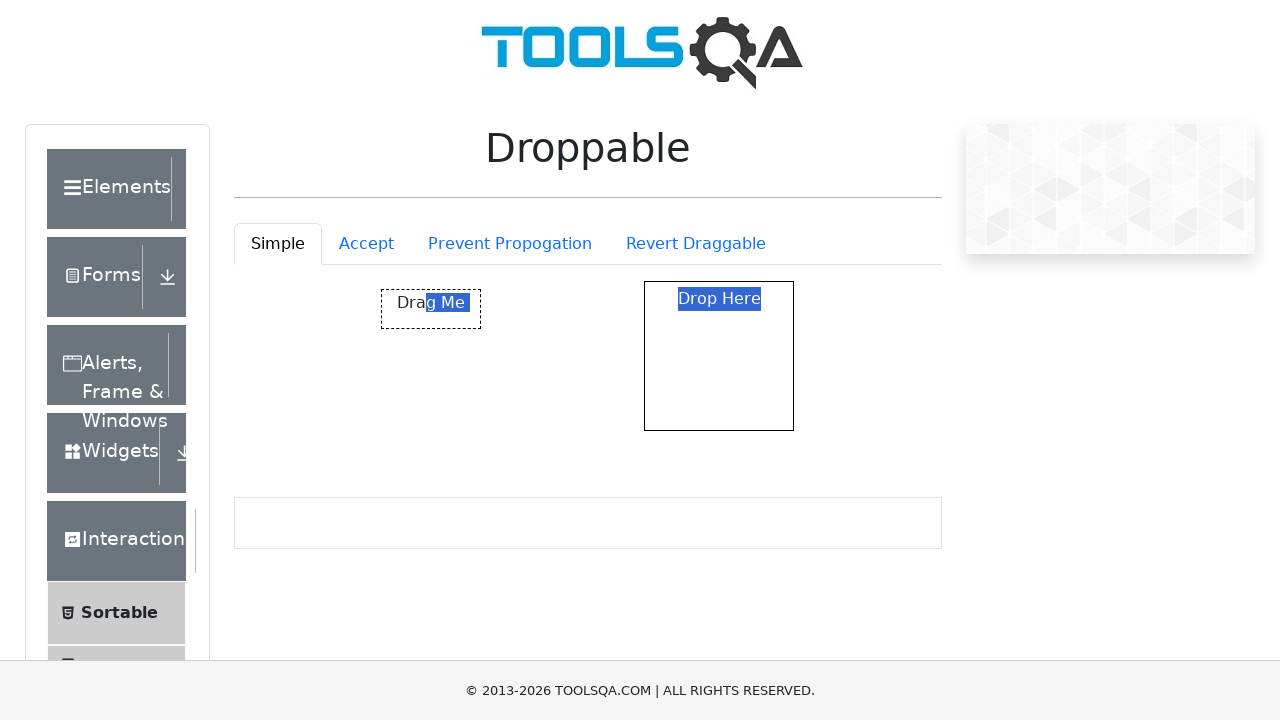

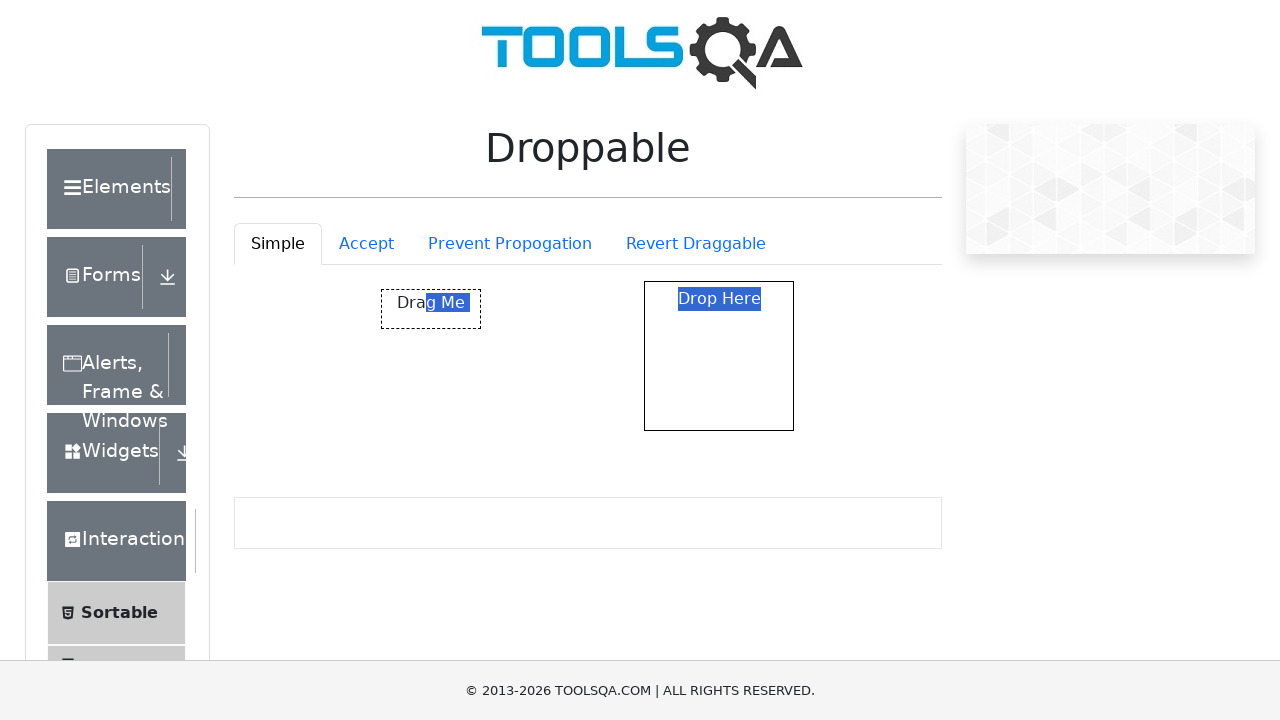